Tests YouTube search functionality by entering a search query "gangnam style" and clicking the search button, then waiting for search results to appear.

Starting URL: https://www.youtube.com

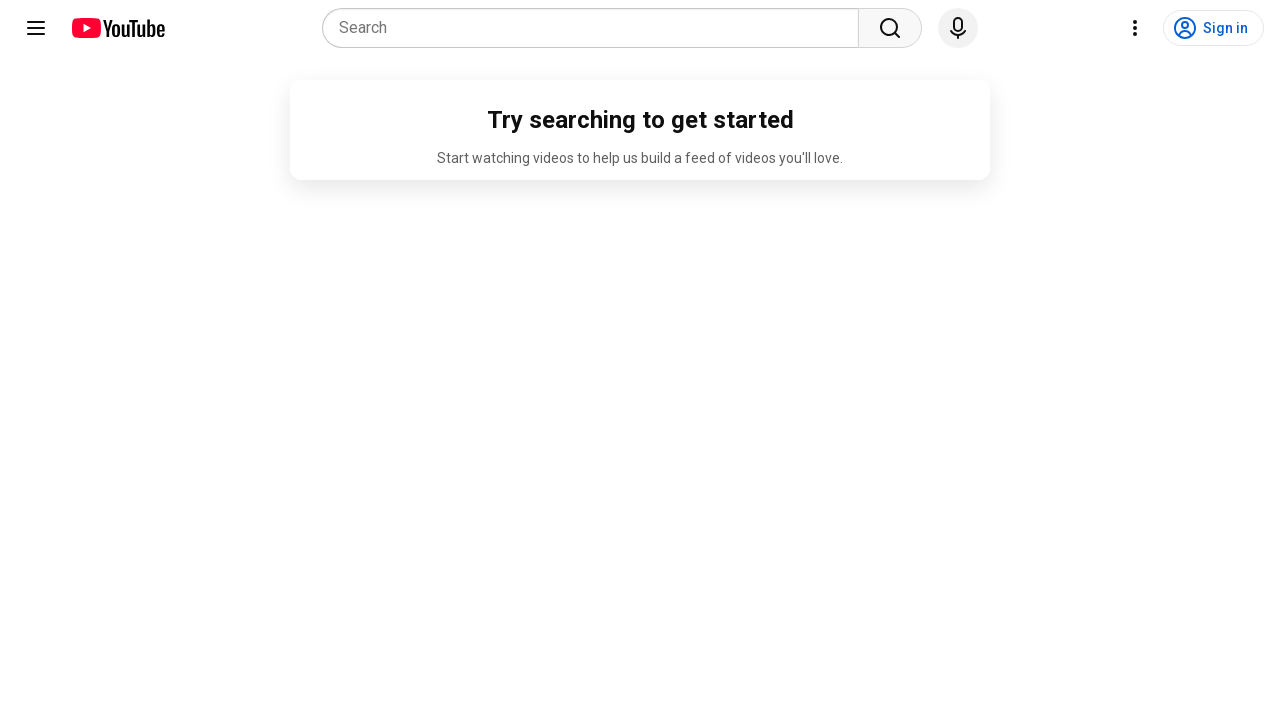

Waited for YouTube search input to load
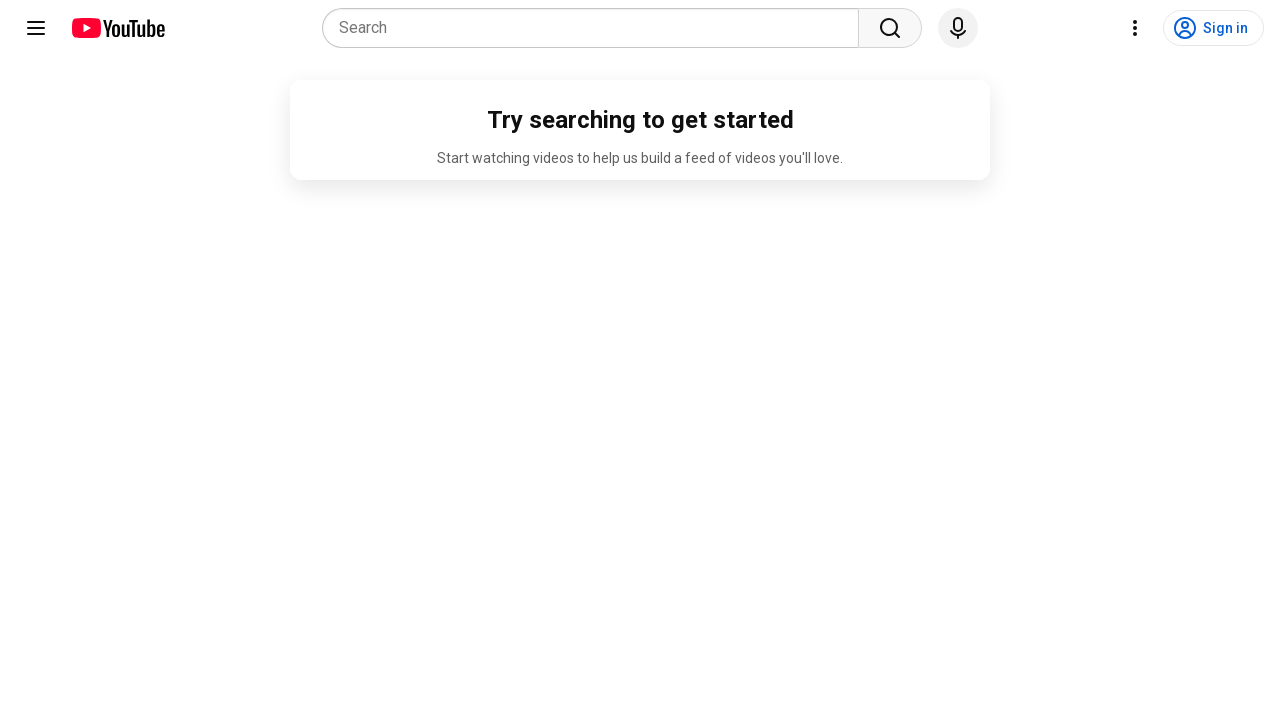

Entered search query 'gangnam style' in search box on input[name="search_query"]
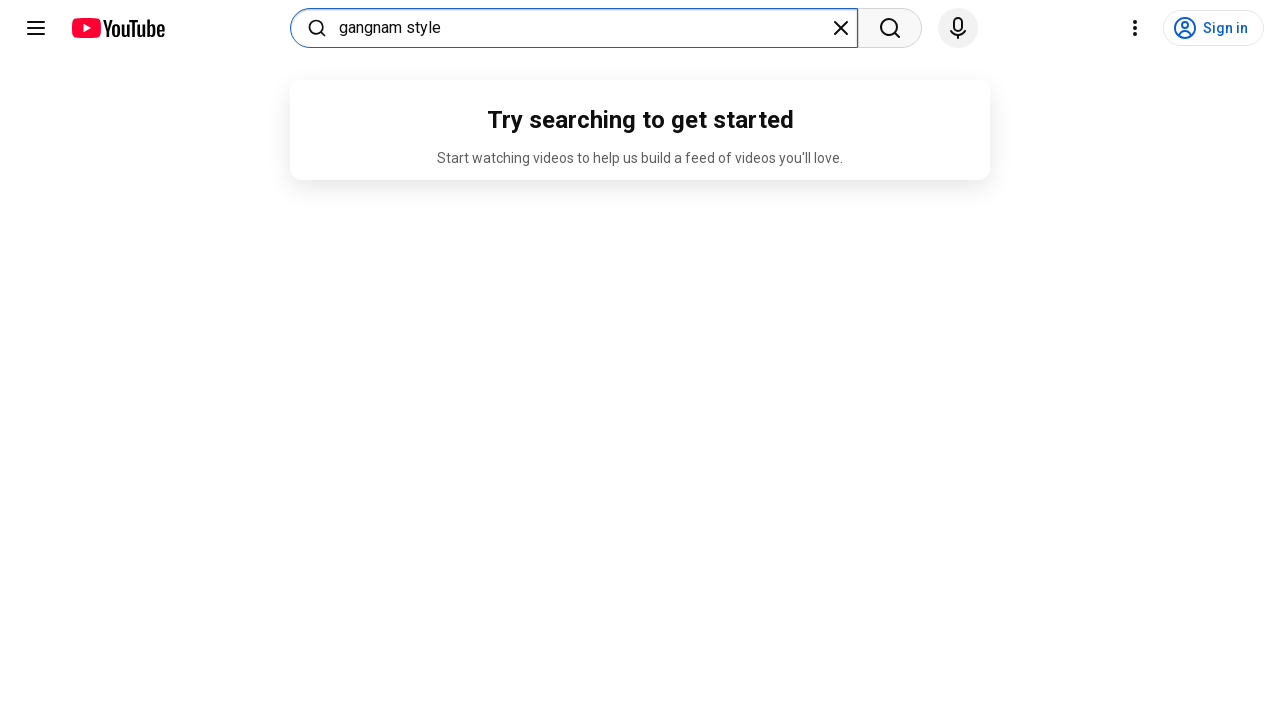

Clicked YouTube search button at (890, 28) on button[aria-label="Search"]
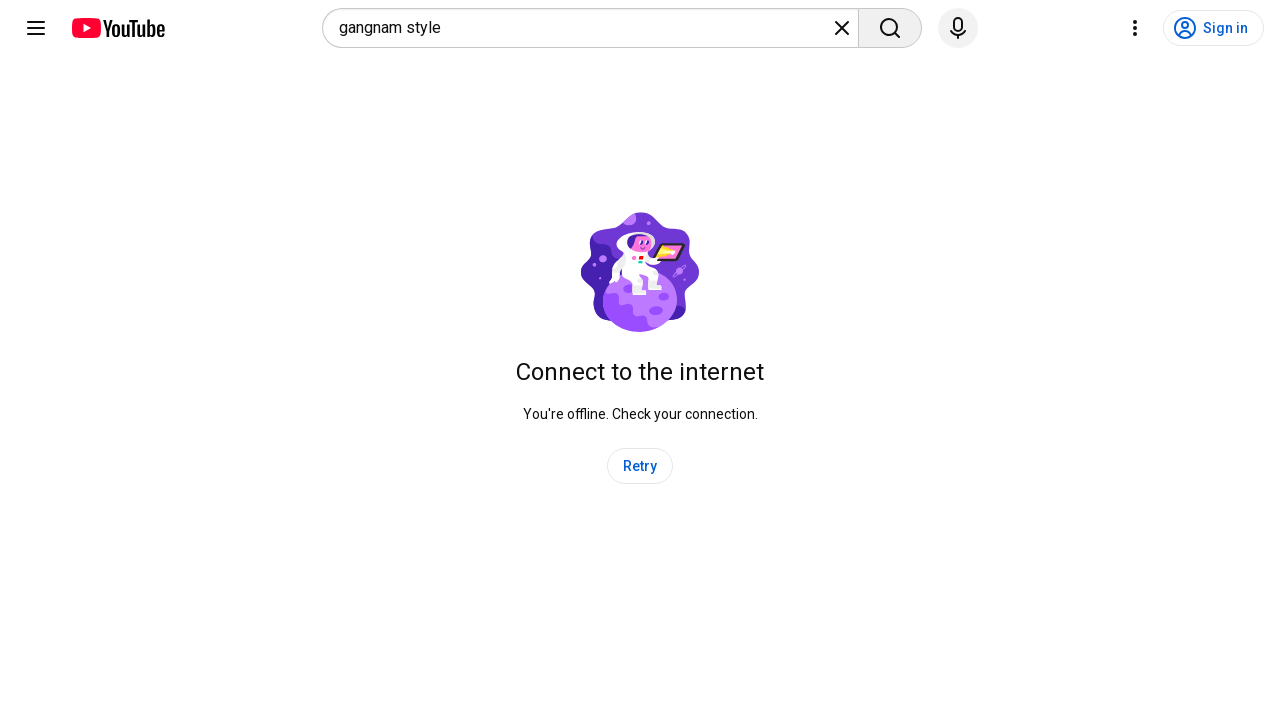

Search results for 'gangnam style' loaded successfully
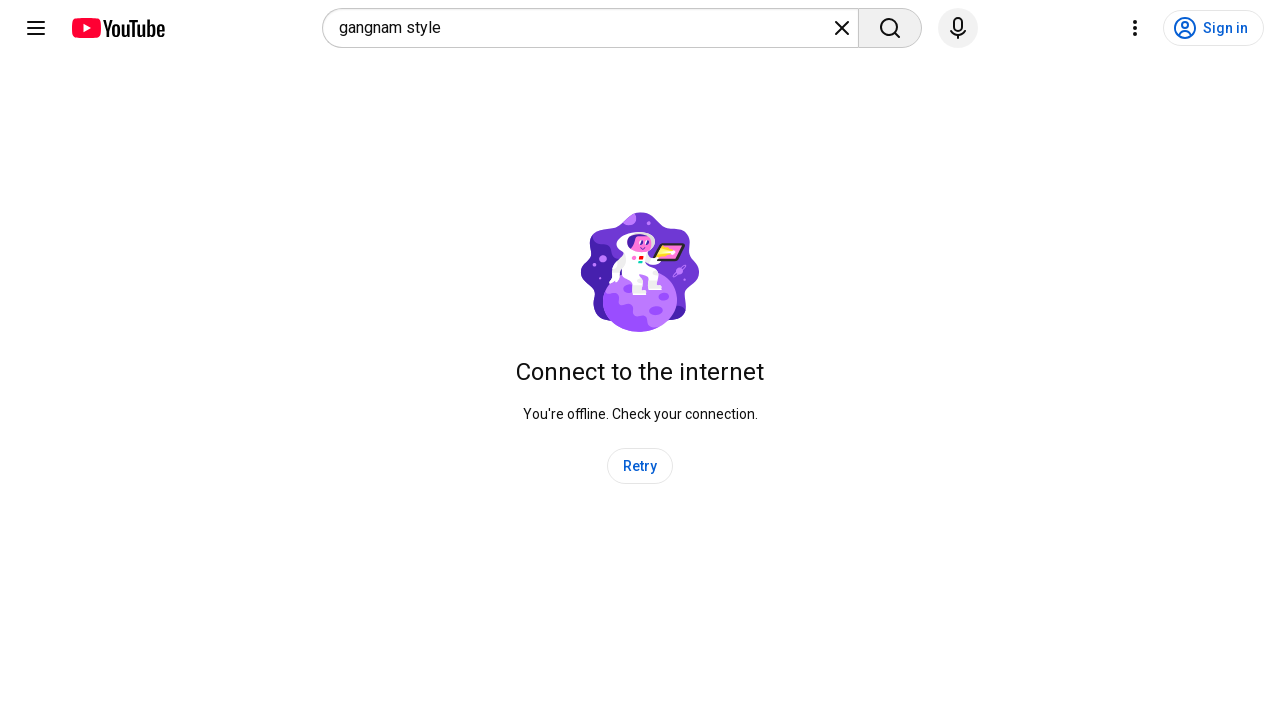

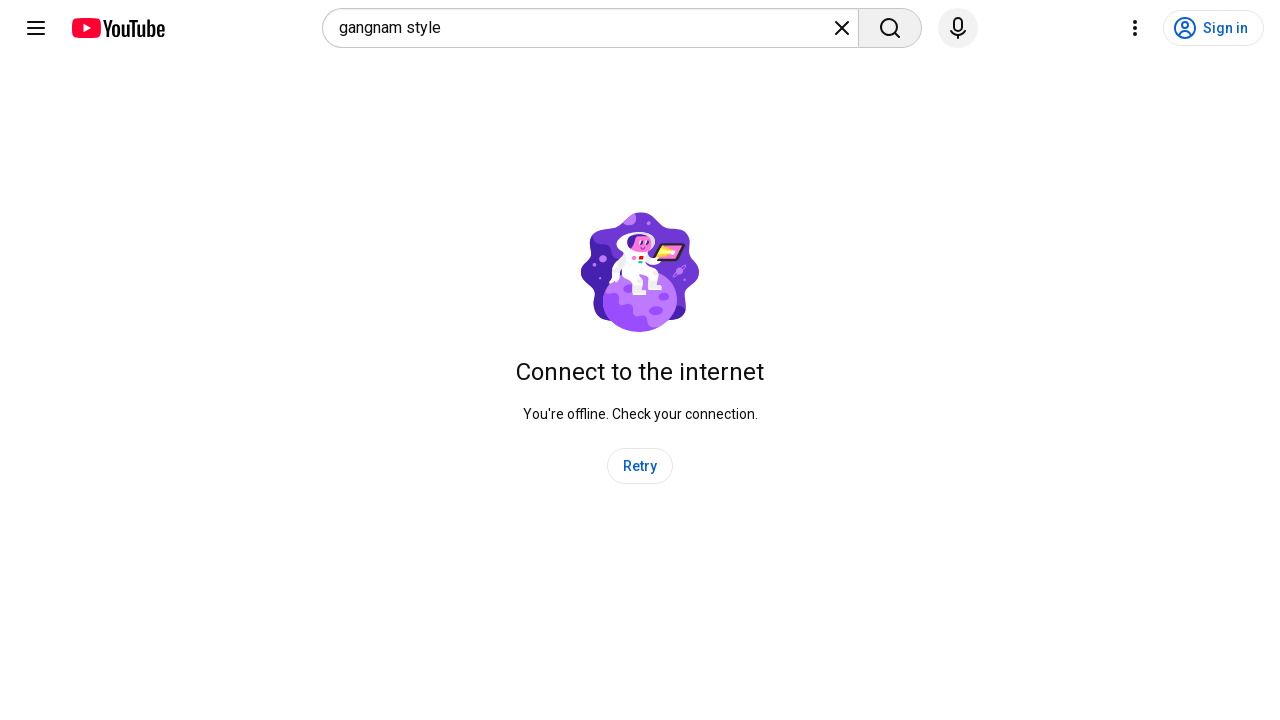